Tests iframe handling by switching into an iframe, reading text content, switching back to parent frame, and clicking on a navigation element

Starting URL: https://demoqa.com/frames

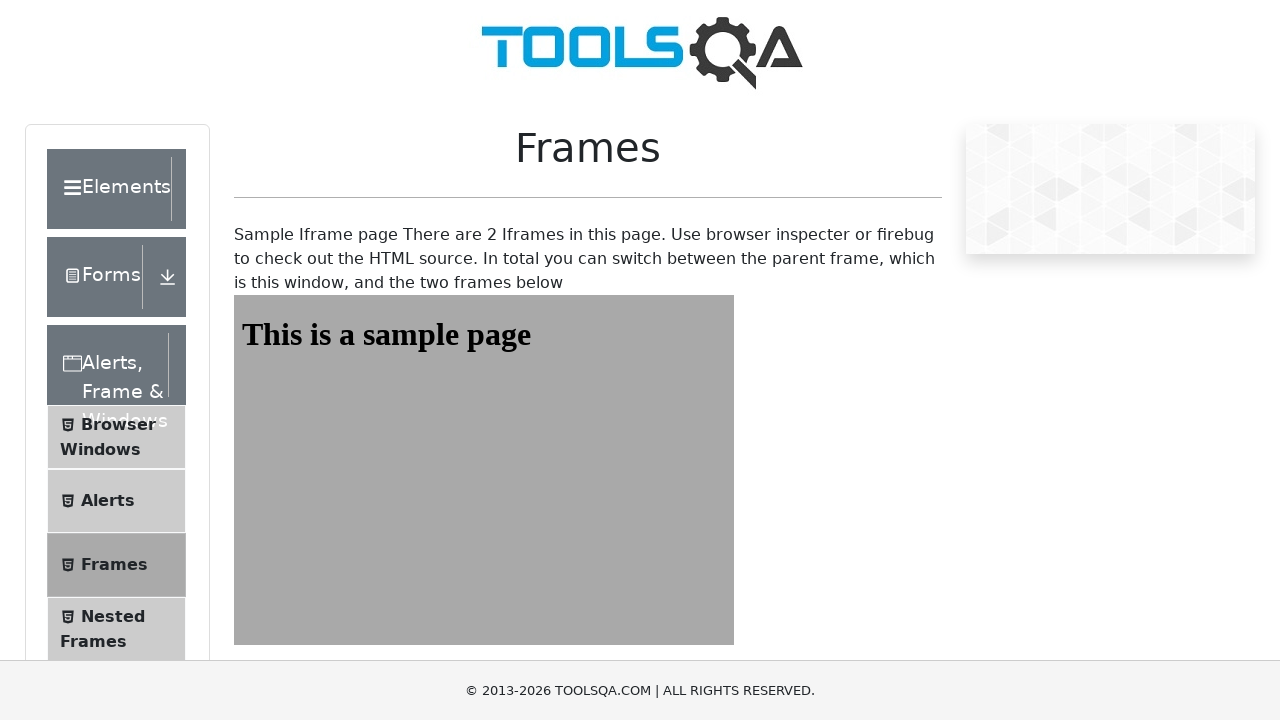

Retrieved all iframes on the page - found 5 iframe(s)
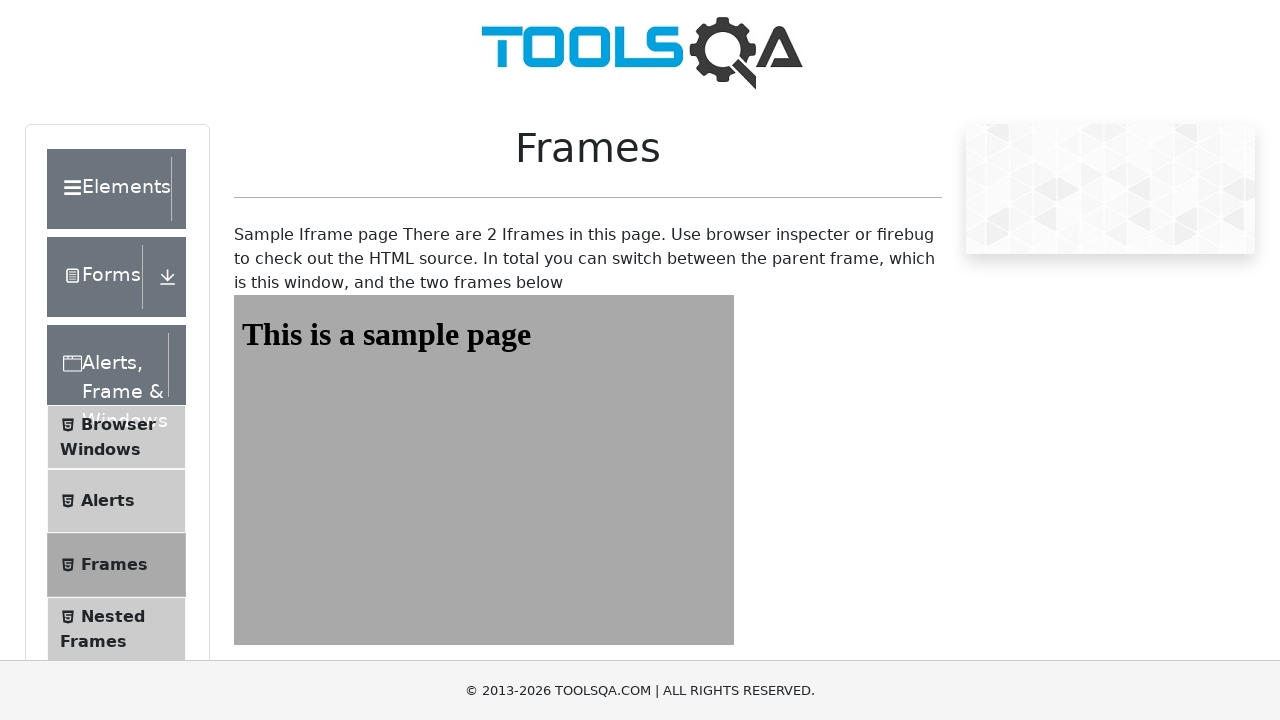

Switched to iframe with id 'frame1'
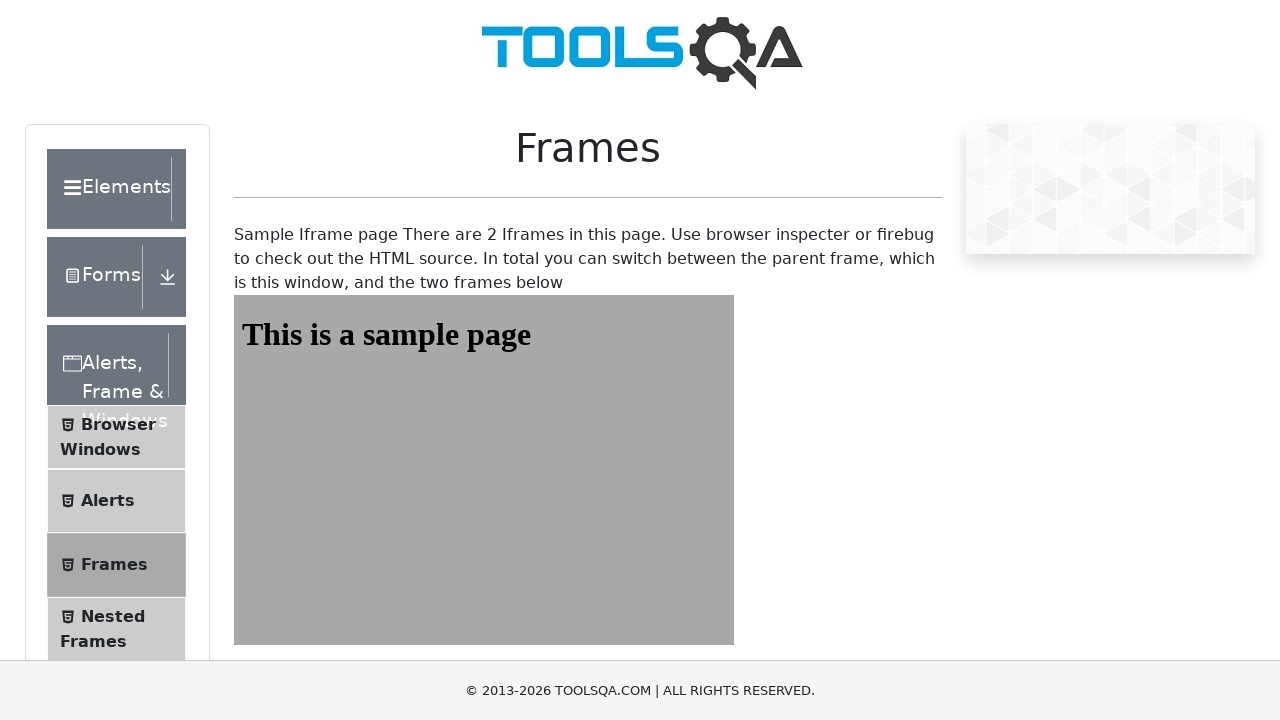

Retrieved text content from h1 element inside iframe: 'This is a sample page'
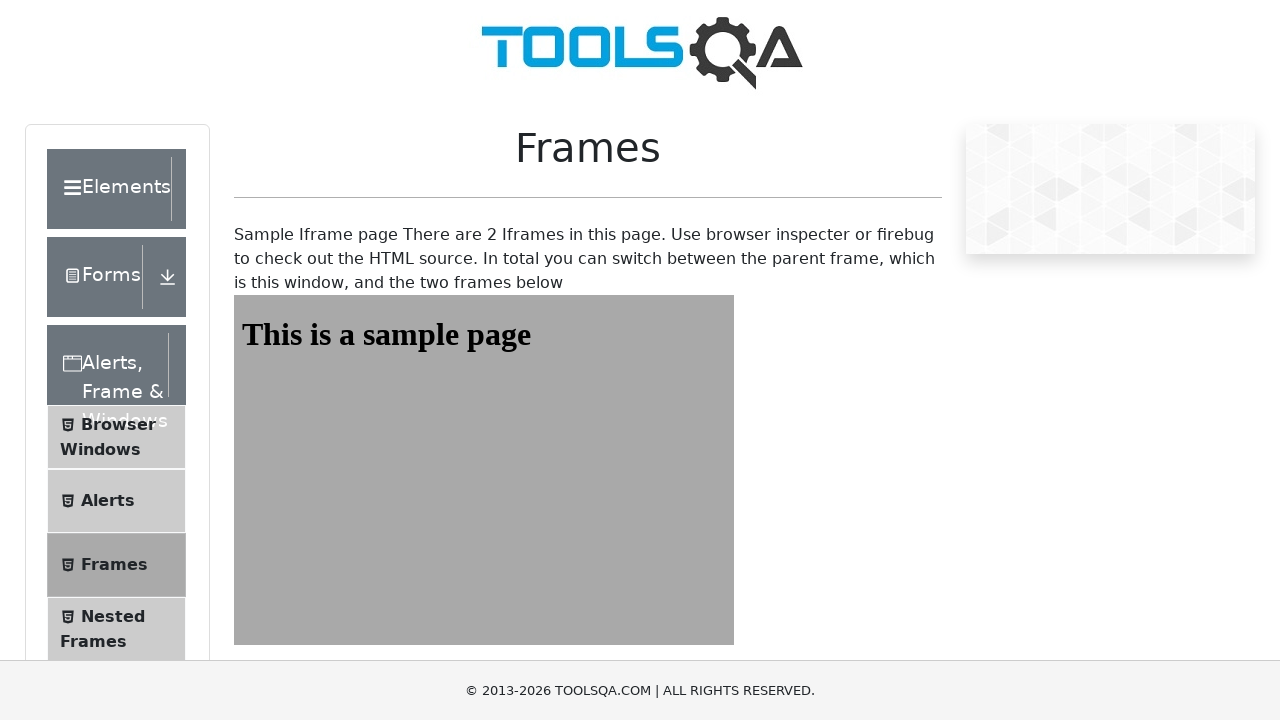

Clicked on 'Browser Windows' link in the main page at (118, 424) on span:text('Browser Windows')
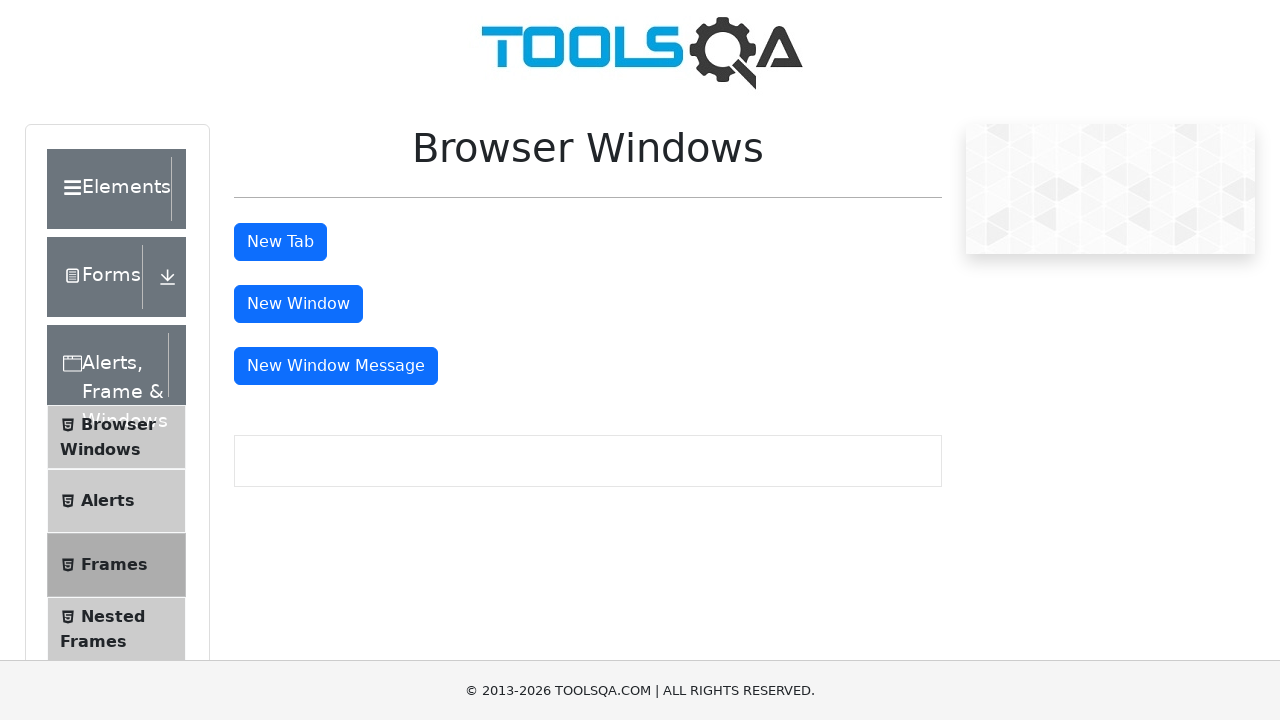

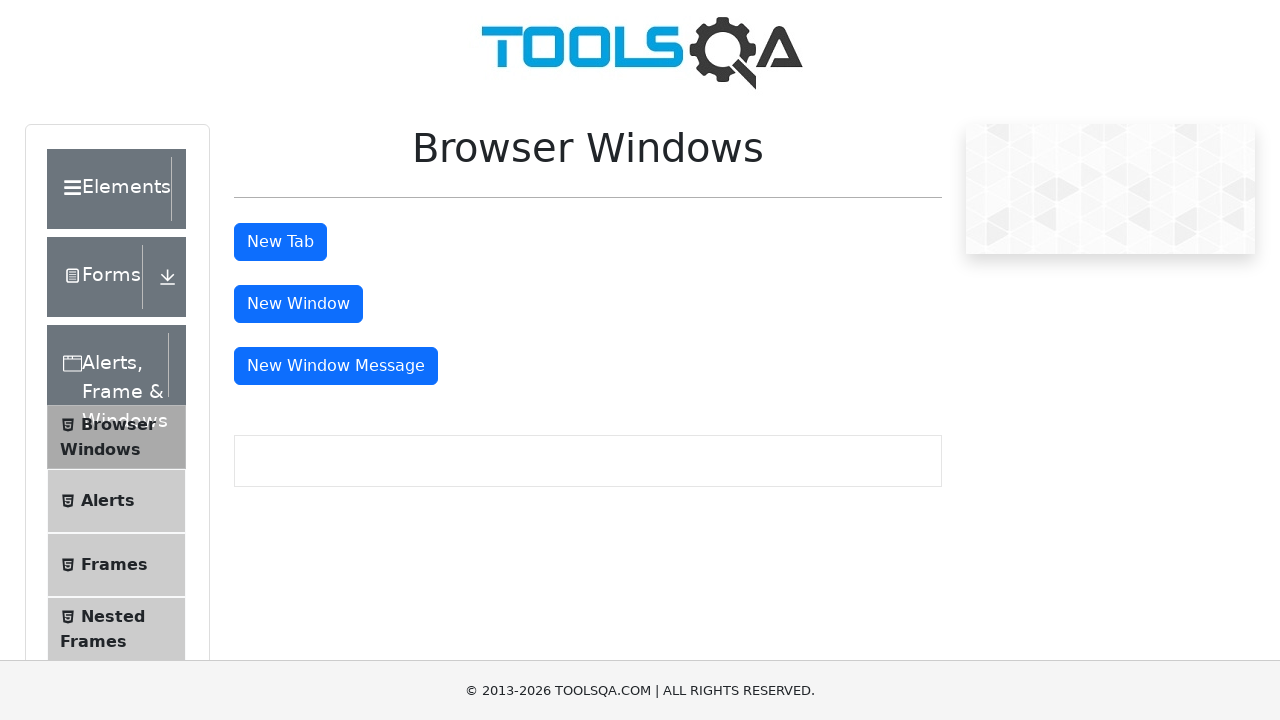